Tests window handling by clicking a link that opens a new window, switching between windows, and retrieving text from both parent and child windows

Starting URL: https://the-internet.herokuapp.com/windows

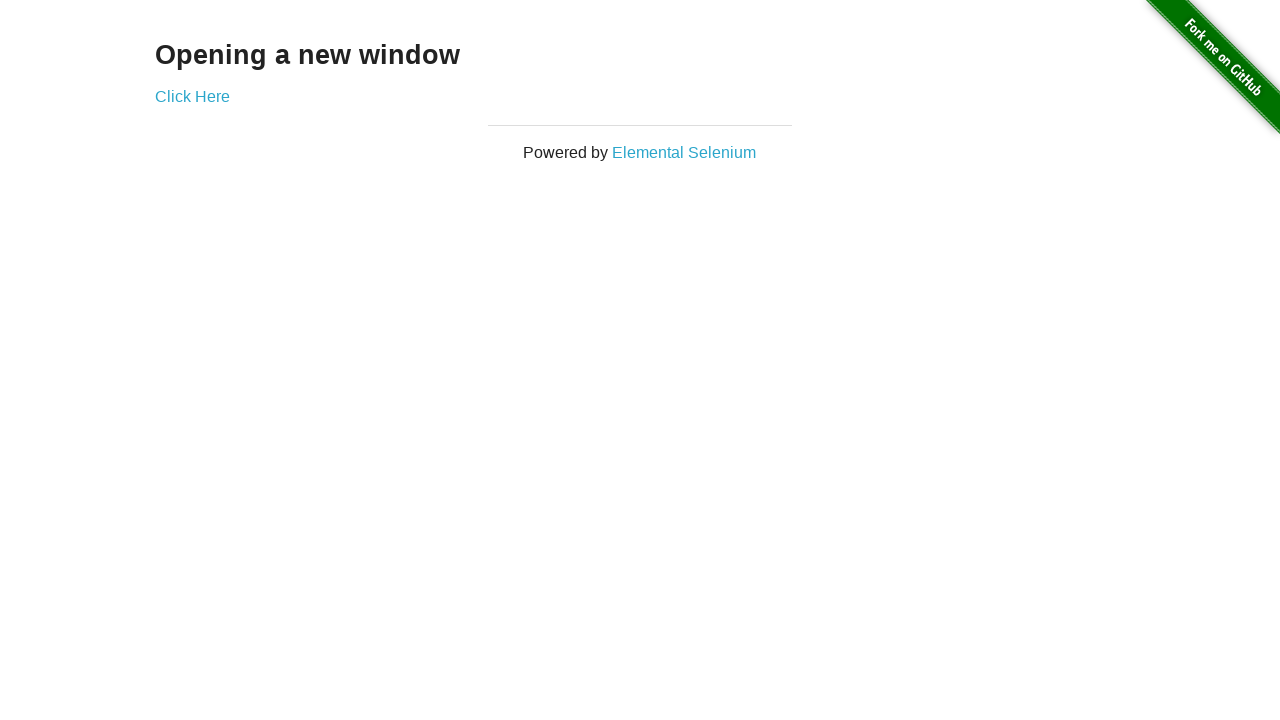

Clicked 'Click Here' link to open new window at (192, 96) on a:text('Click Here')
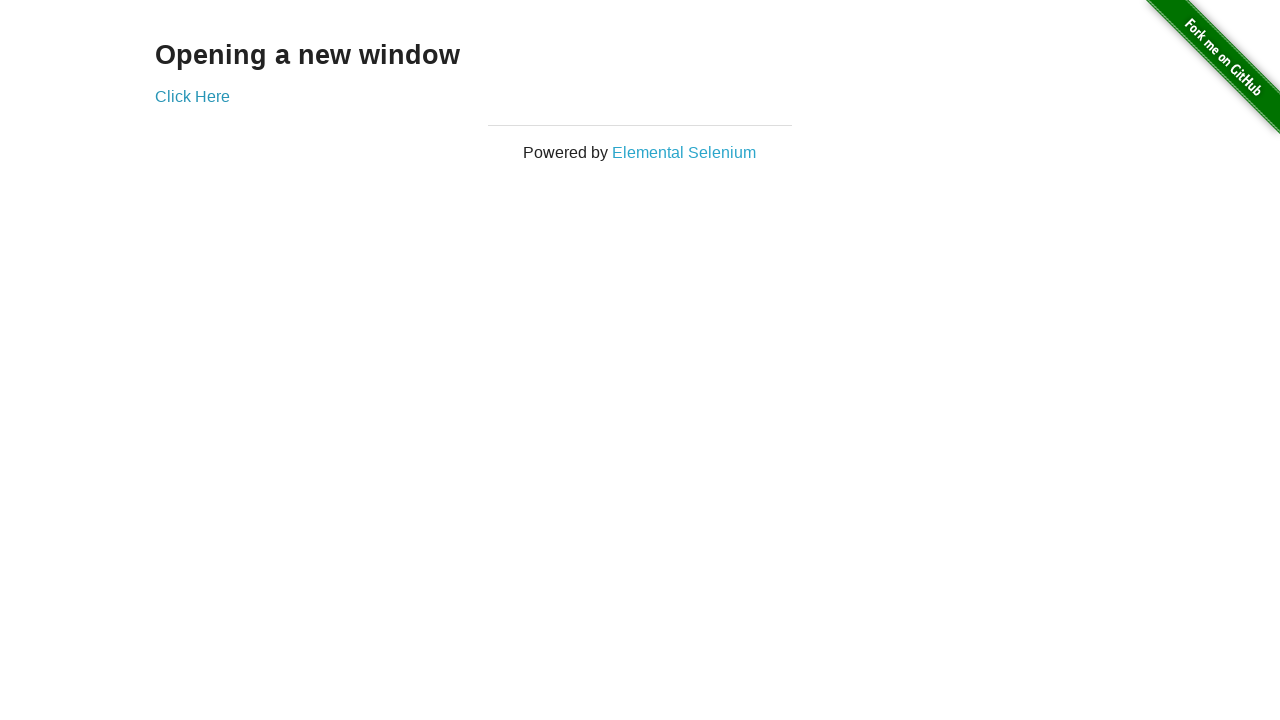

Retrieved heading text from child window
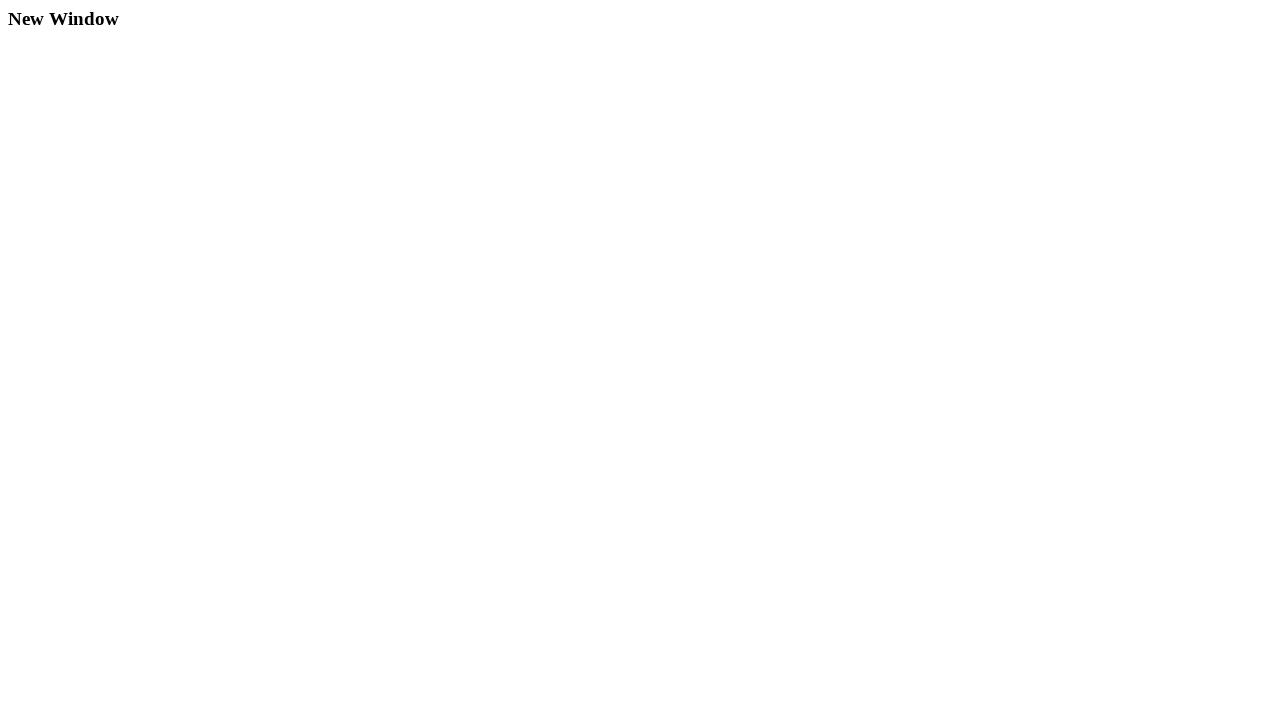

Retrieved heading text from parent window
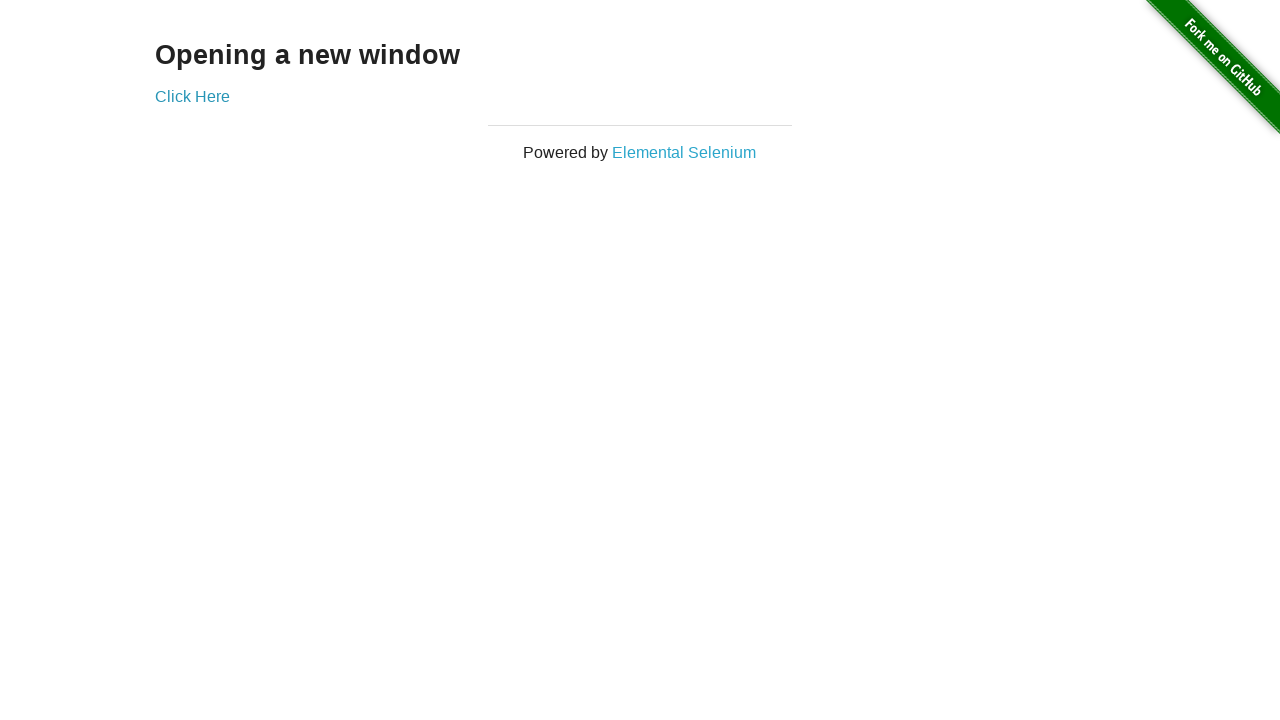

Closed child window
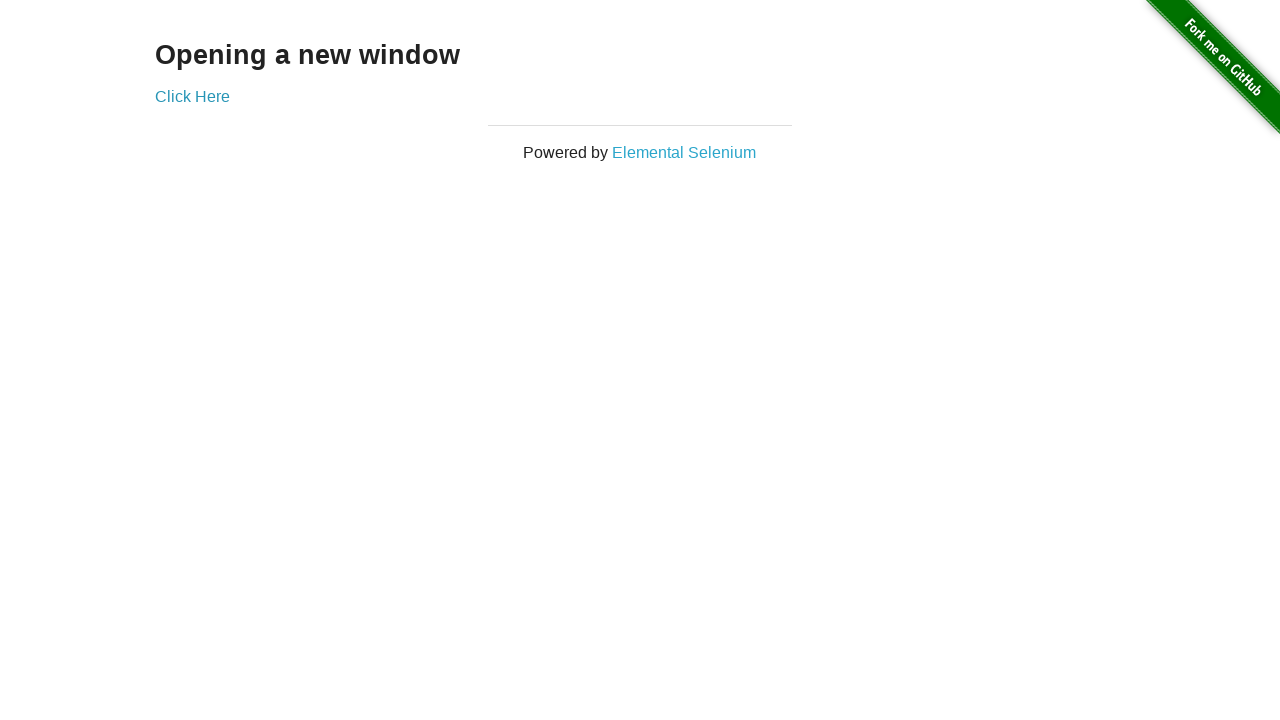

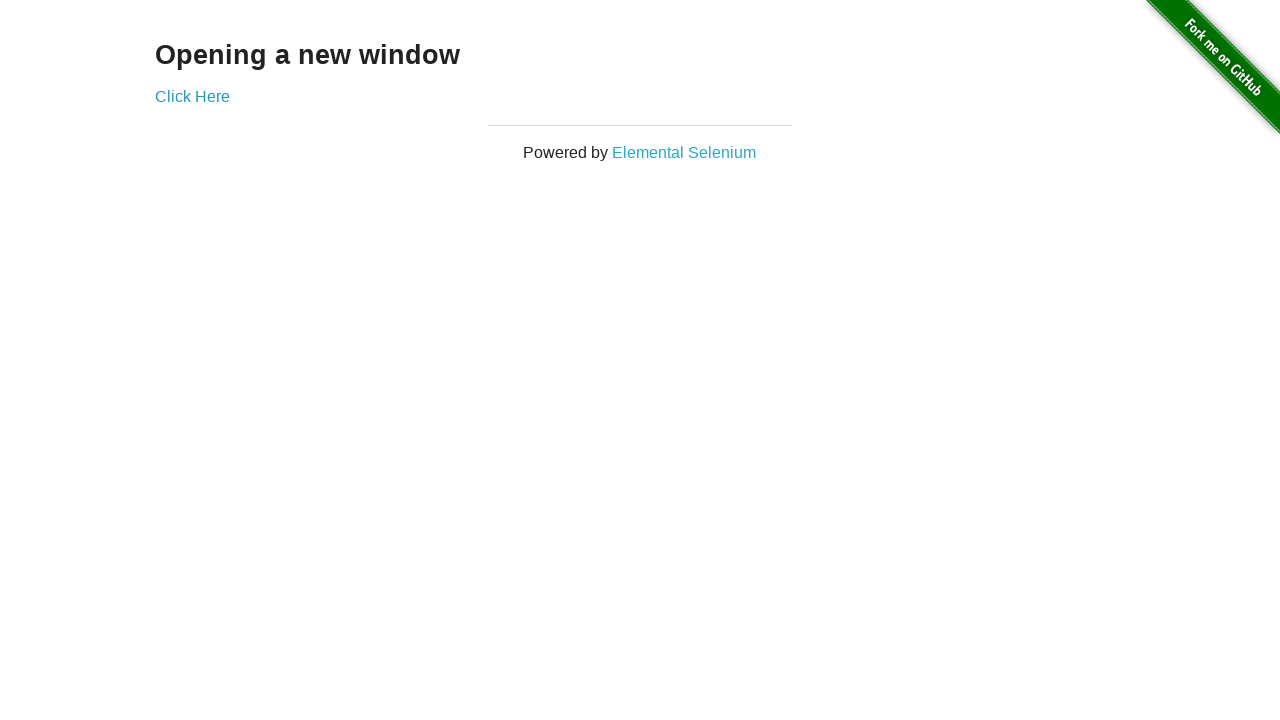